Opens Flipkart website and maximizes the browser window. The commented code suggests this was intended to test context click functionality on a login element, but the active code only navigates to the site.

Starting URL: https://www.flipkart.com/

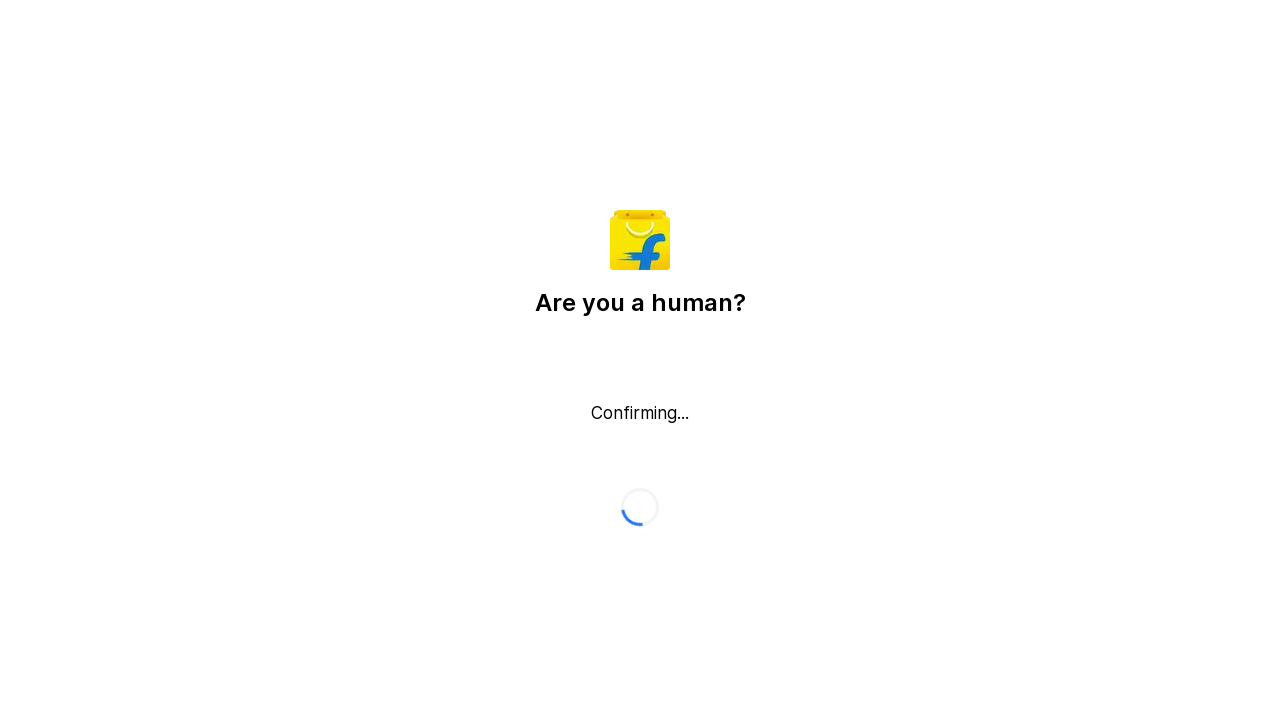

Set viewport size to 1920x1080 to maximize browser window
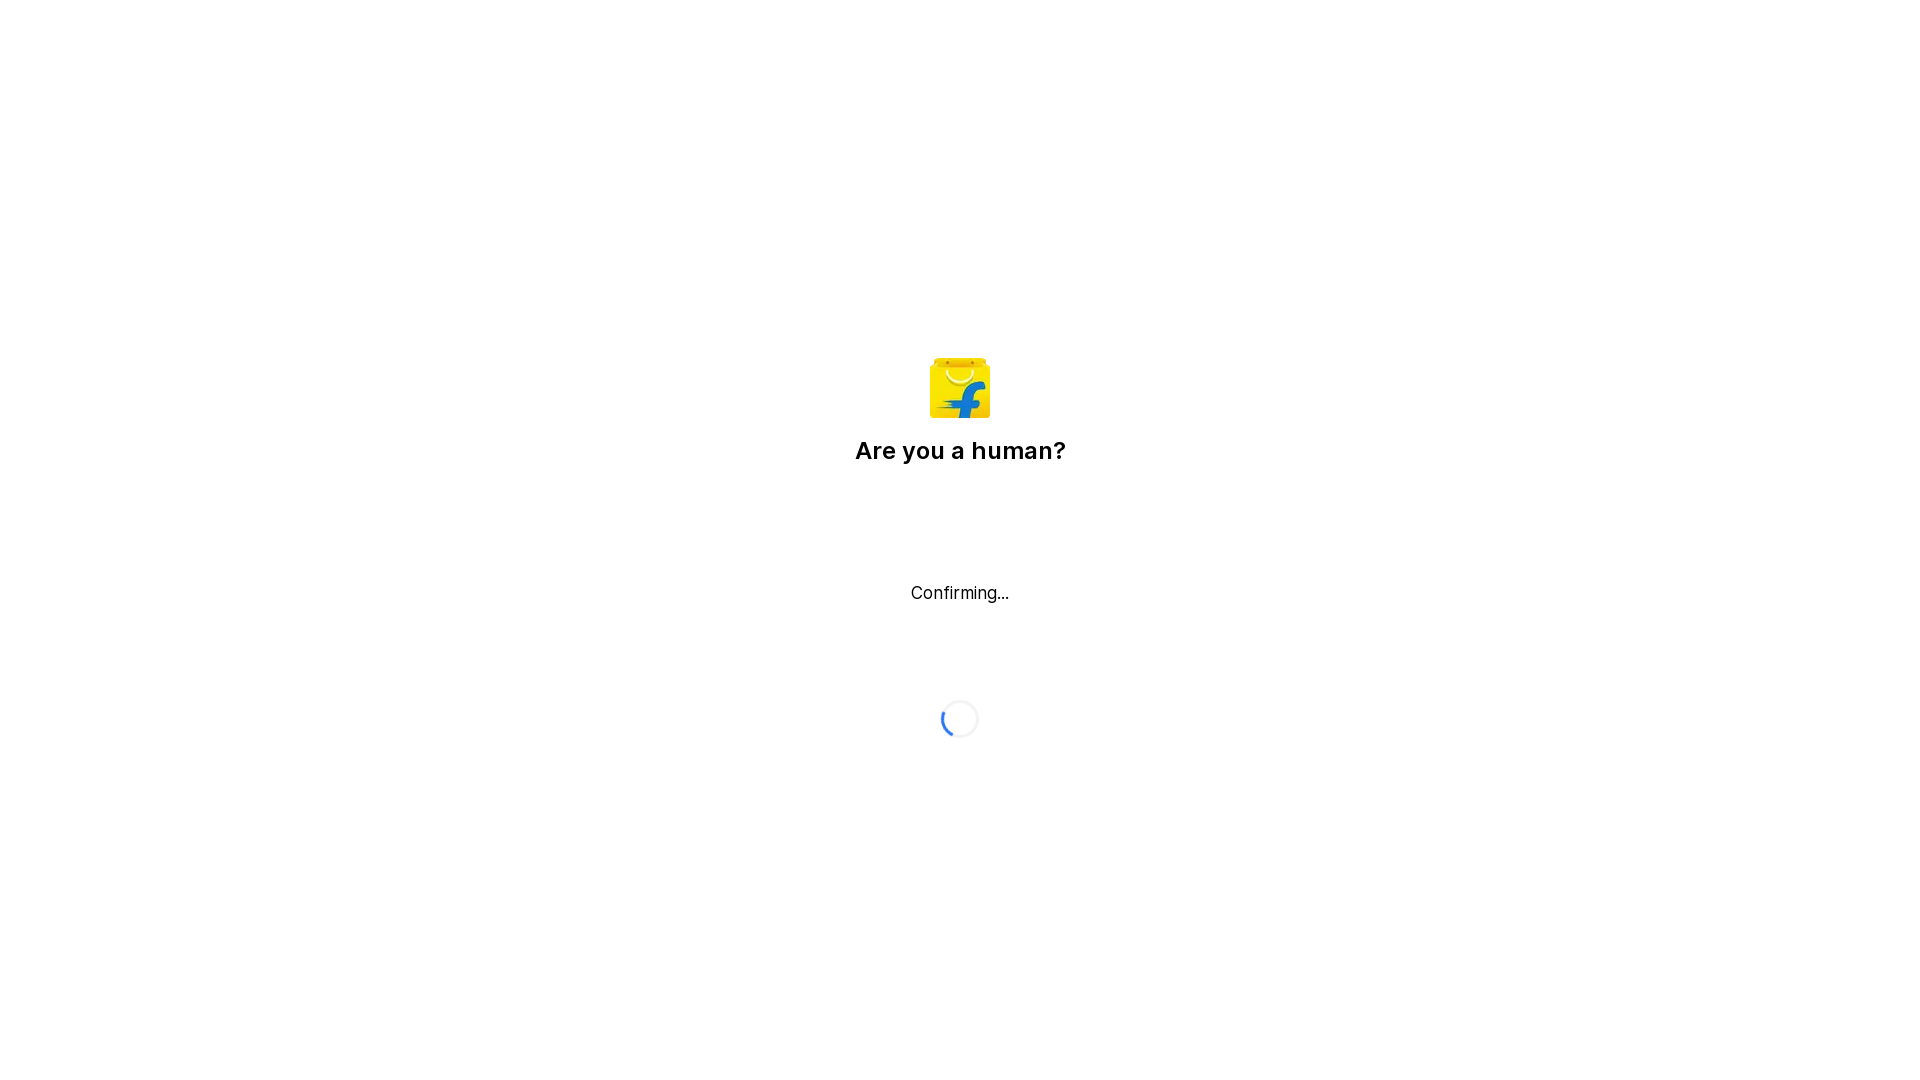

Waited for page DOM content to load
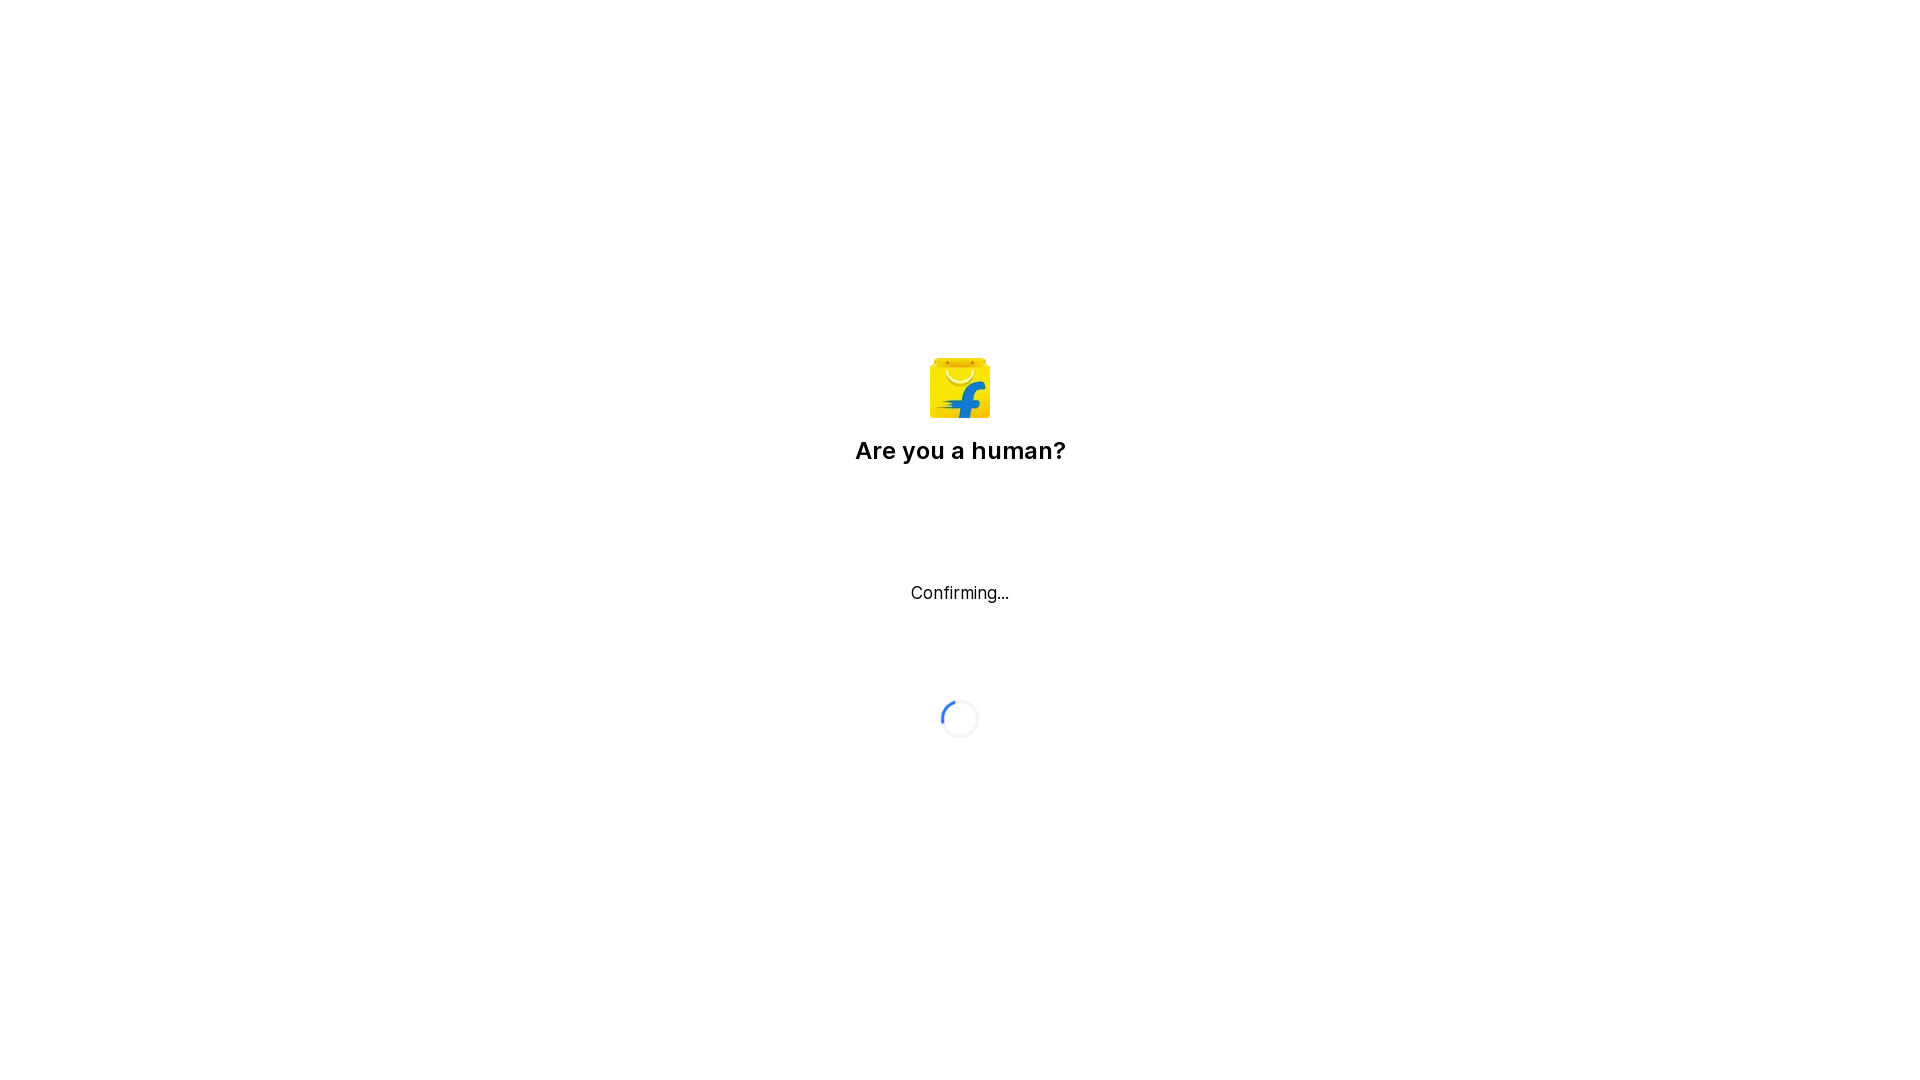

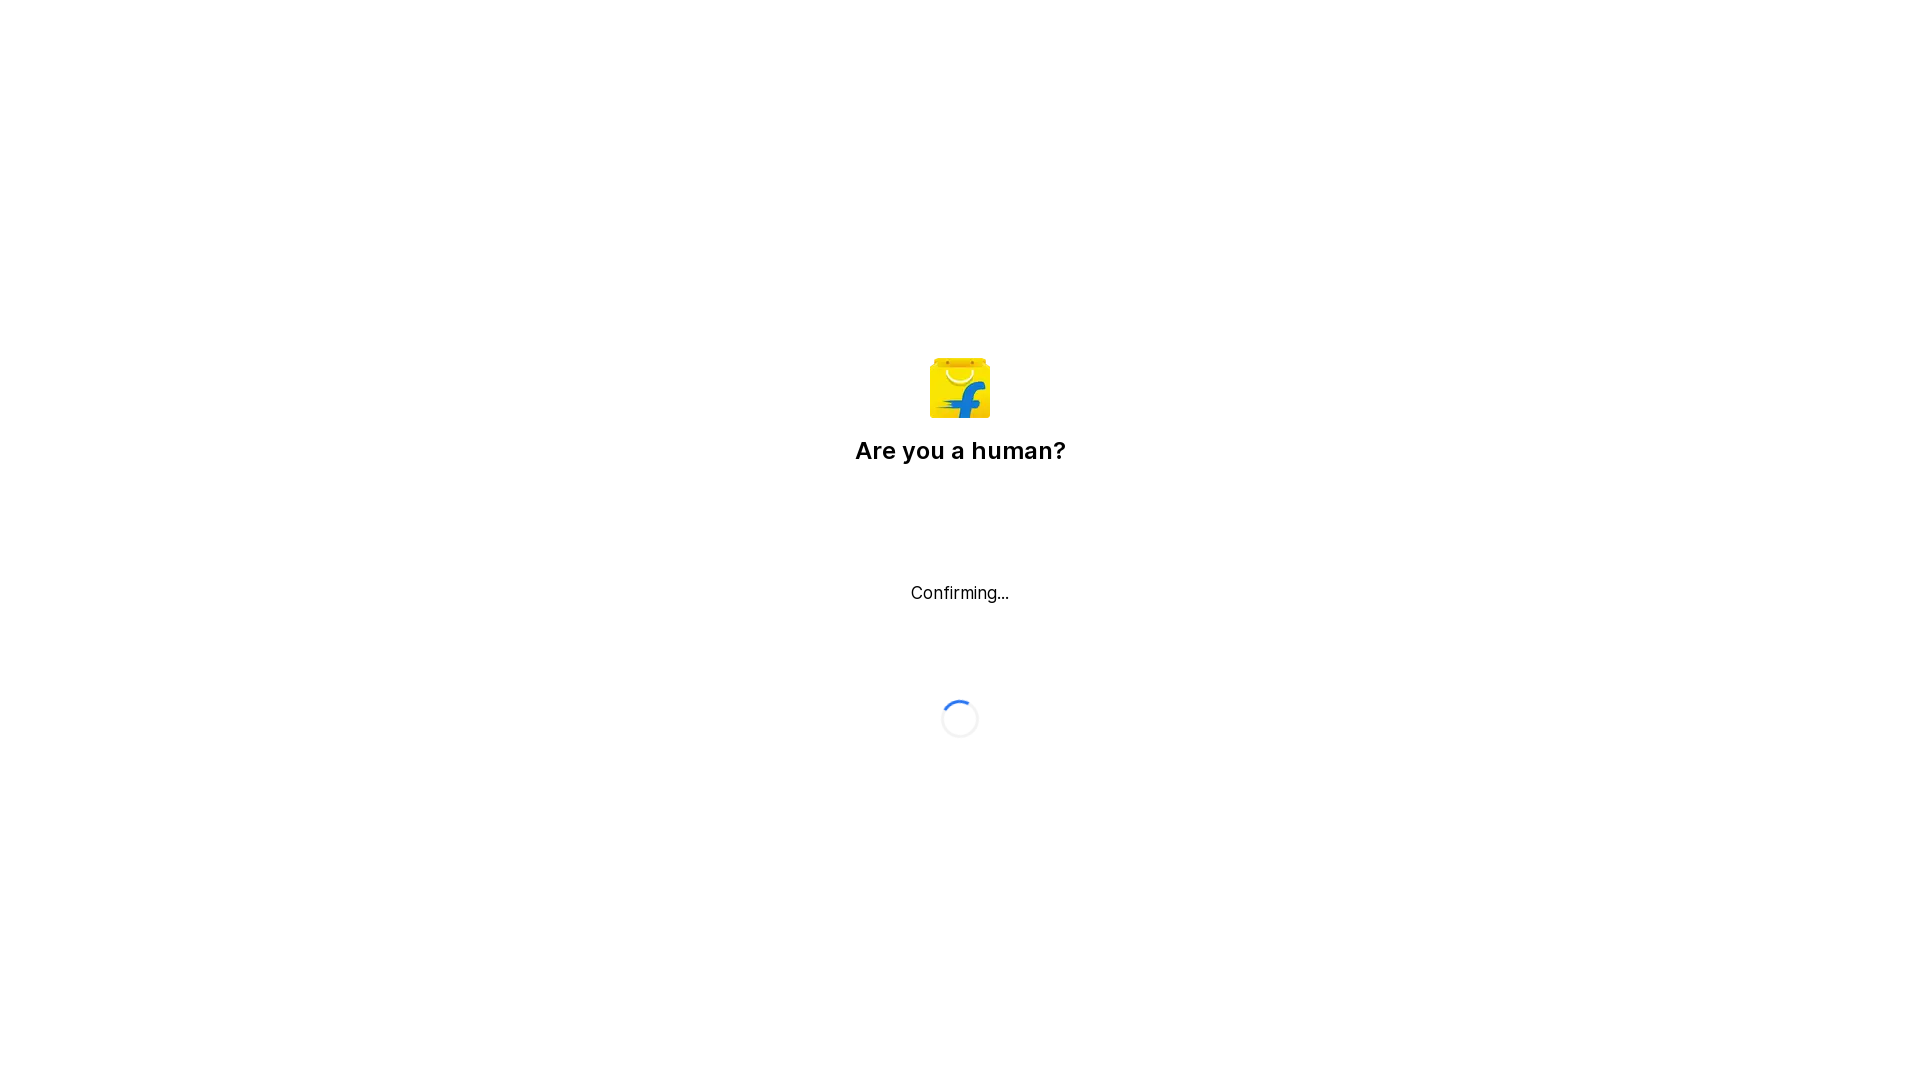